Tests a vegetable shopping site by searching for products containing 'ca', verifying the number of results, adding items to cart, and checking the brand logo text

Starting URL: https://rahulshettyacademy.com/seleniumPractise/#/

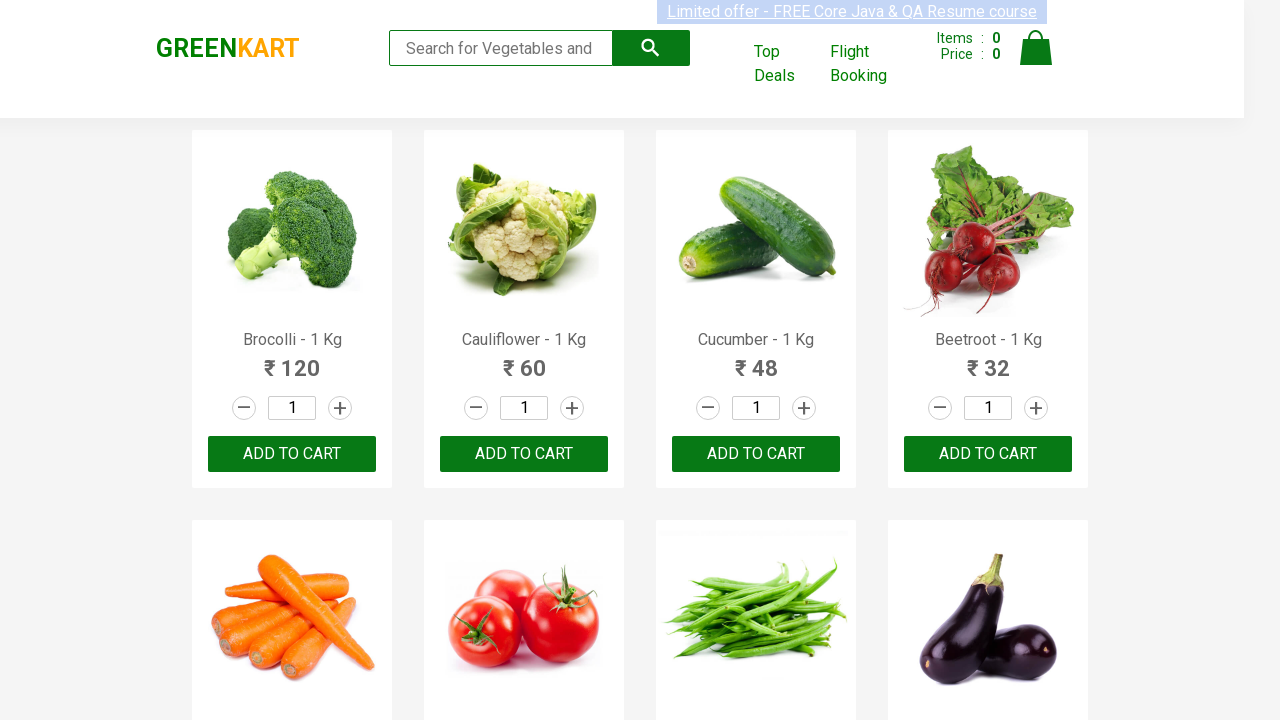

Filled search box with 'ca' to filter products on .search-keyword
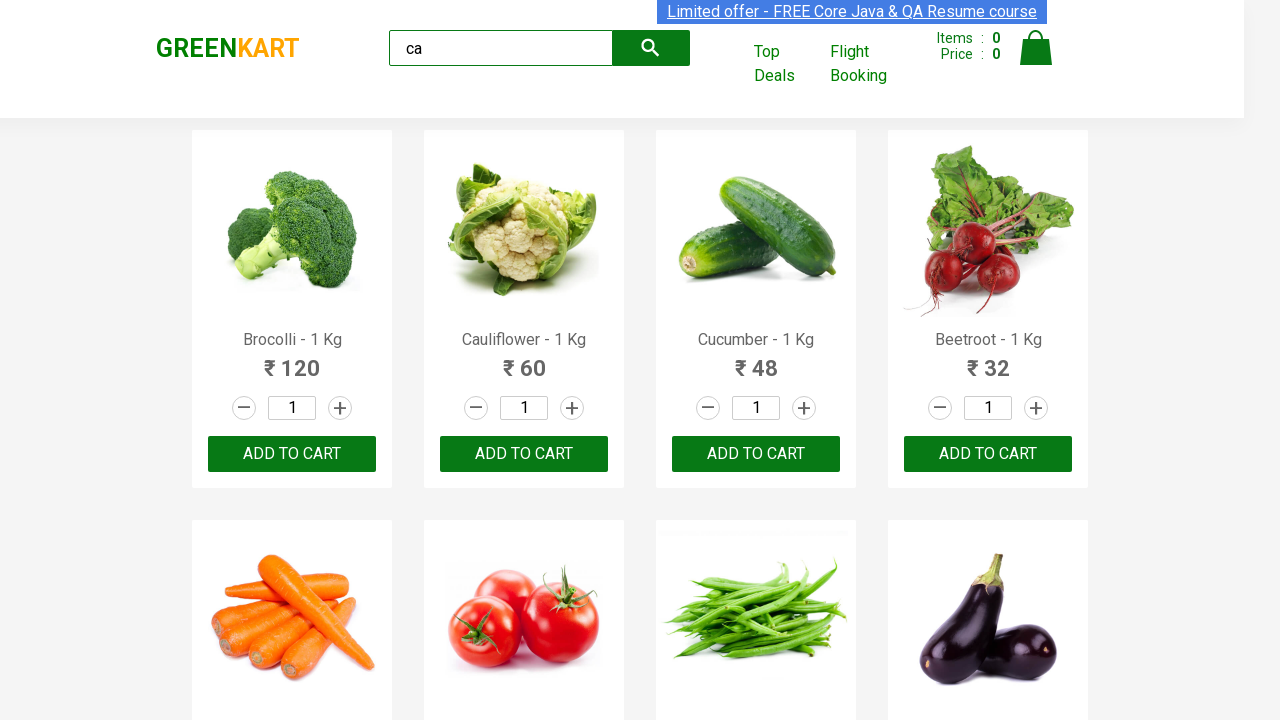

Waited 2 seconds for products to filter
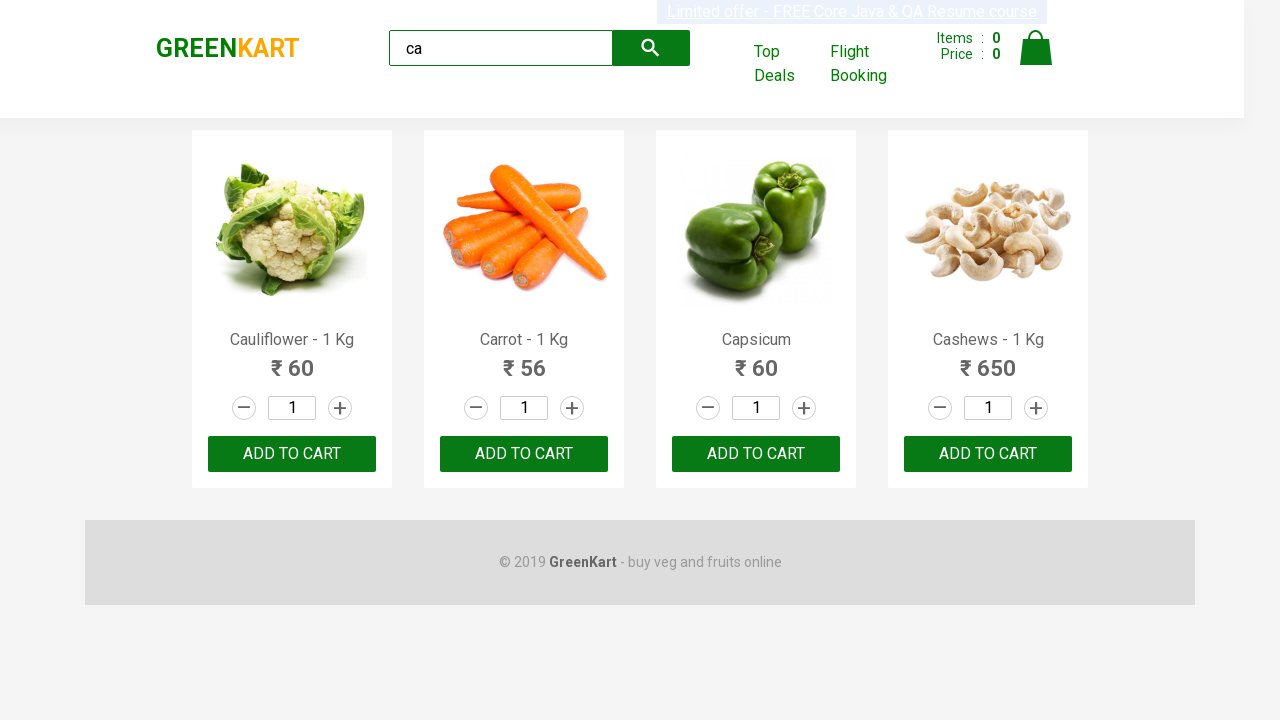

Verified product elements are displayed
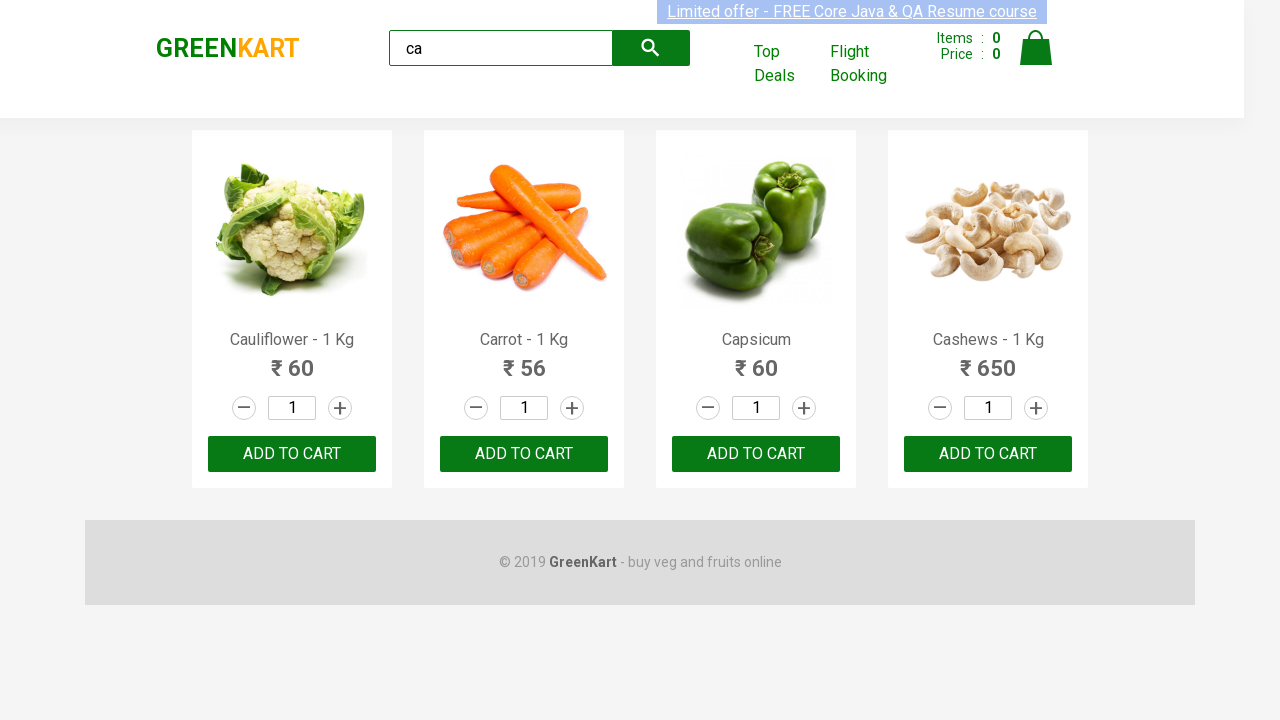

Clicked ADD TO CART on the third product at (756, 454) on .products .product >> nth=2 >> text=ADD TO CART
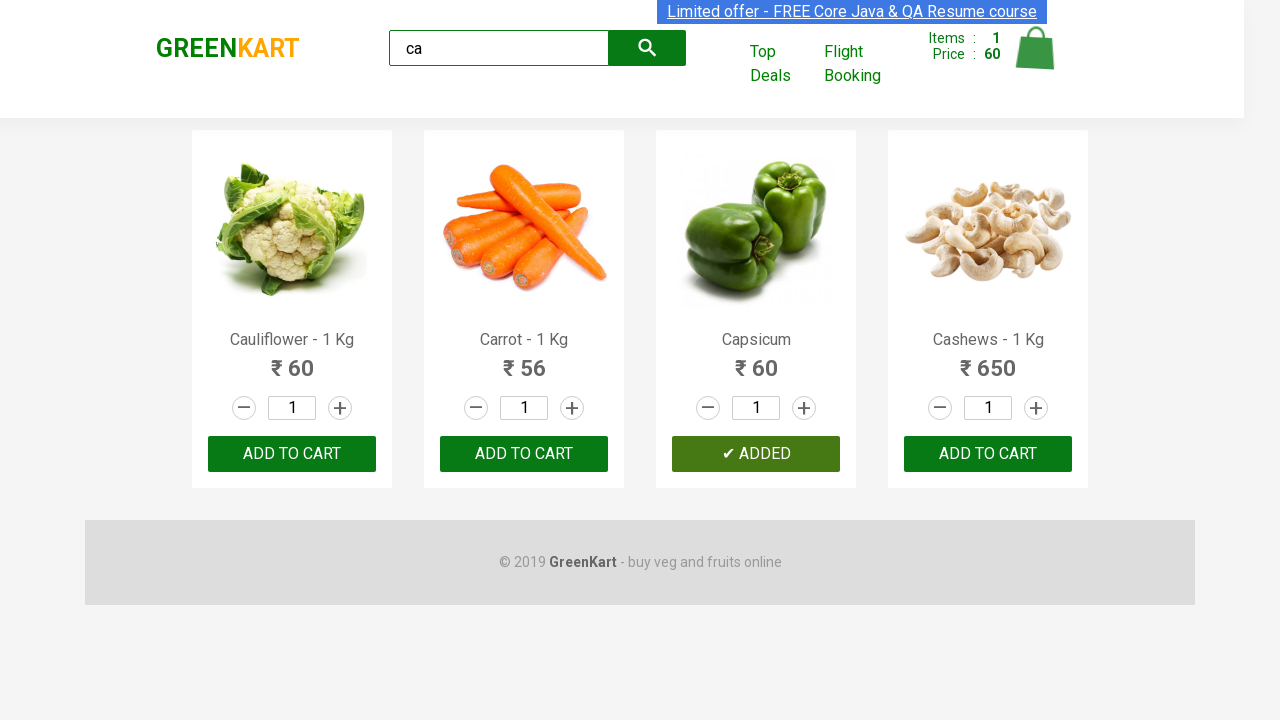

Retrieved product count: 4 products found
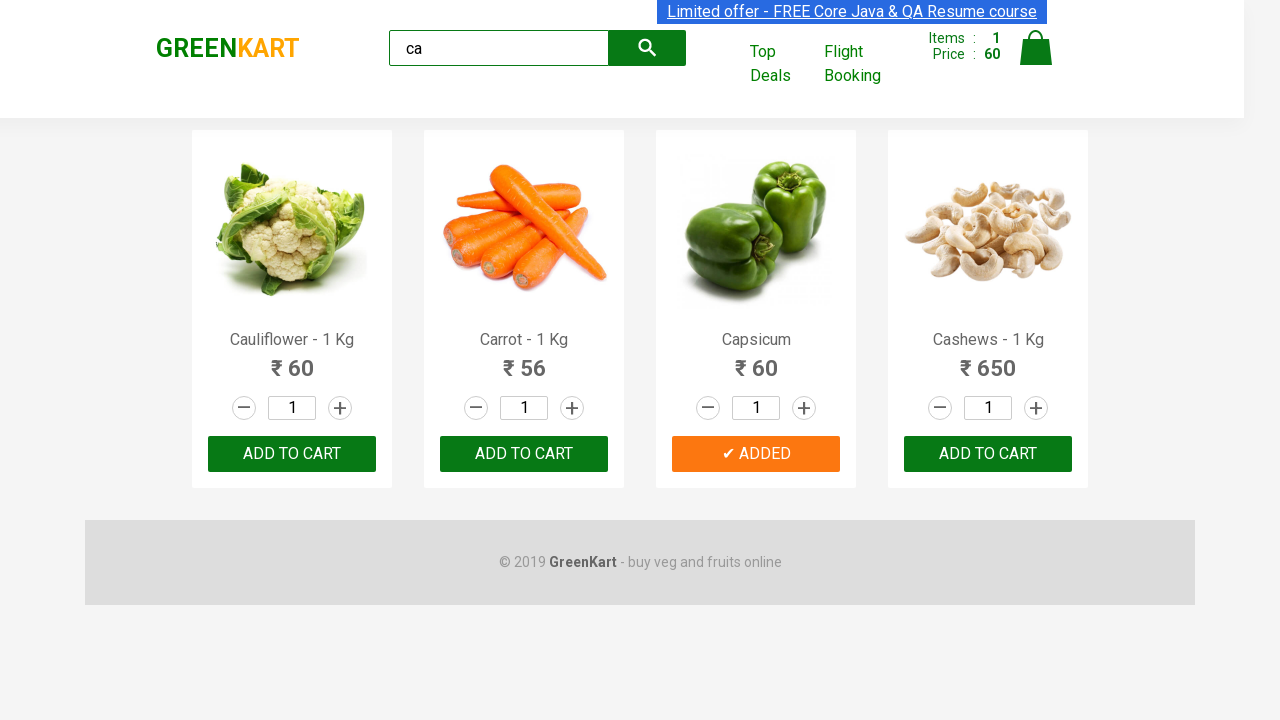

Retrieved product name at index 0: Cauliflower - 1 Kg
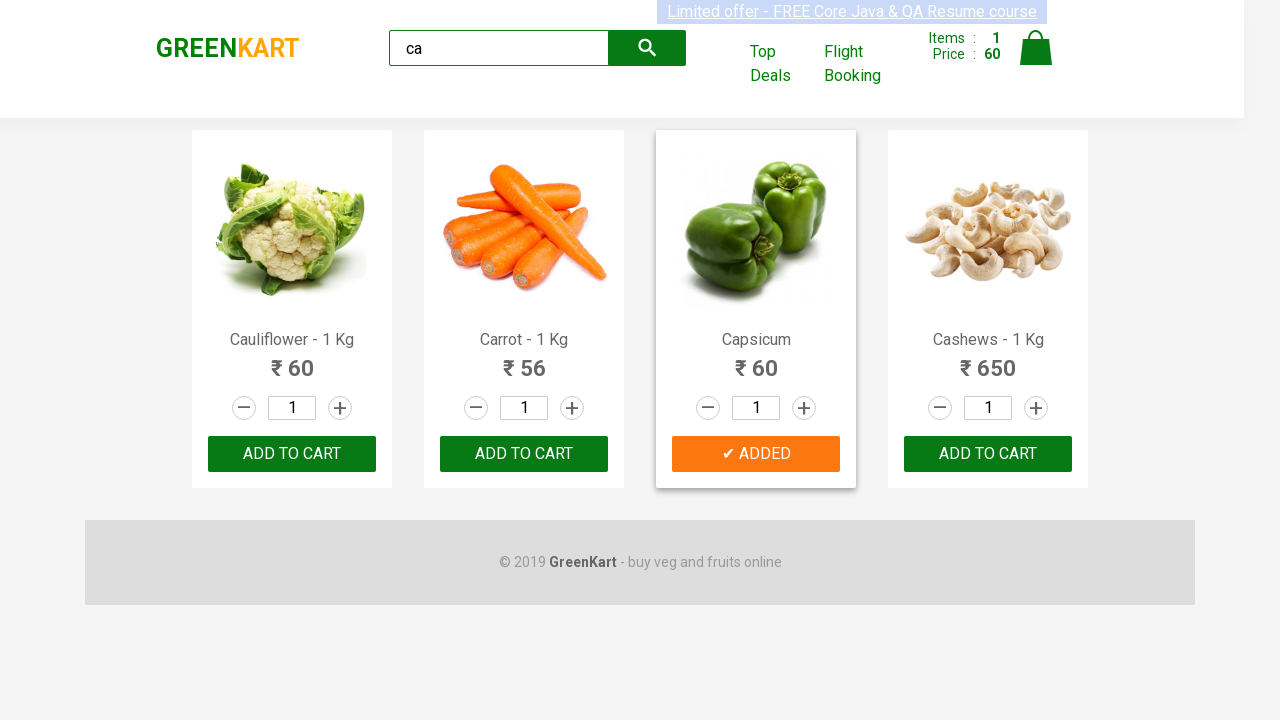

Retrieved product name at index 1: Carrot - 1 Kg
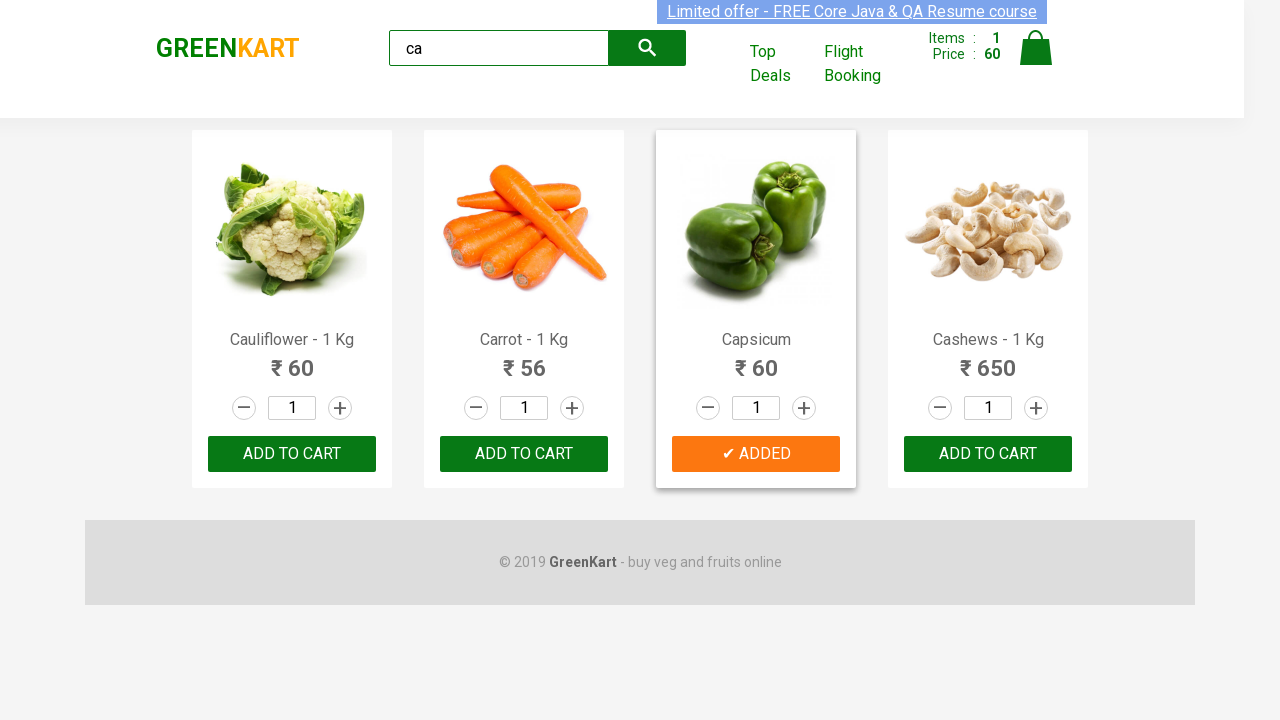

Retrieved product name at index 2: Capsicum
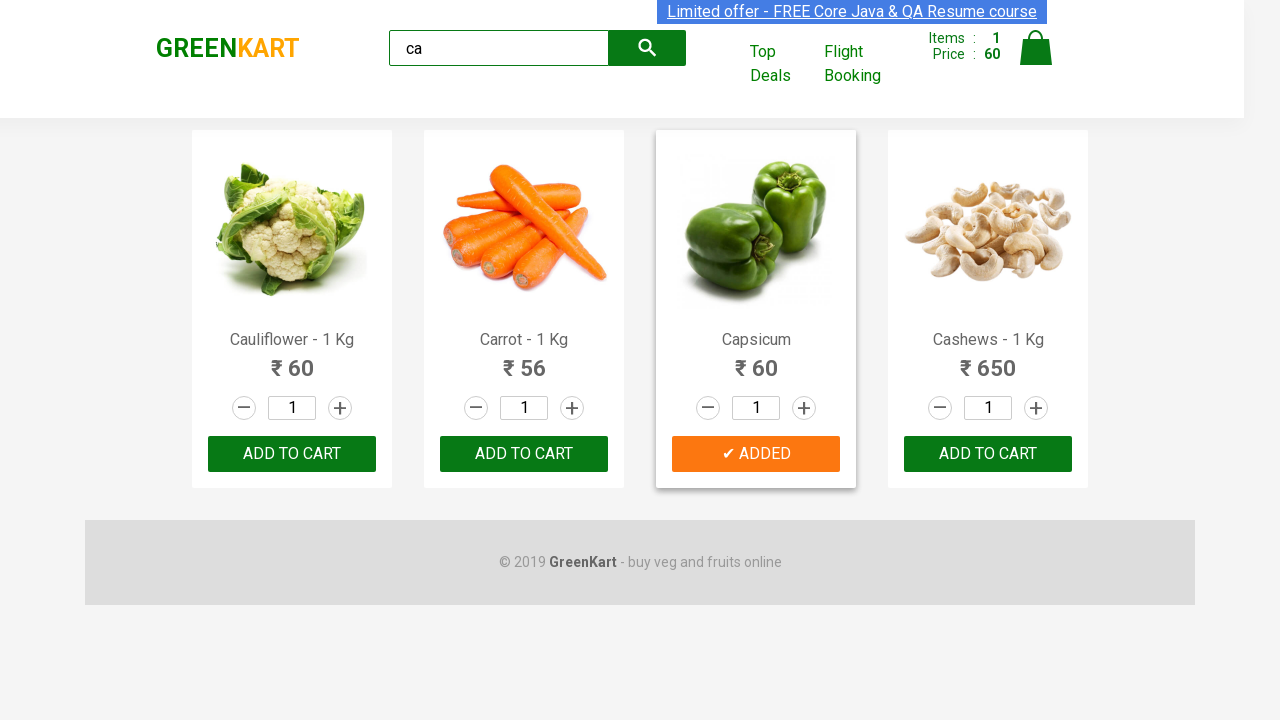

Retrieved product name at index 3: Cashews - 1 Kg
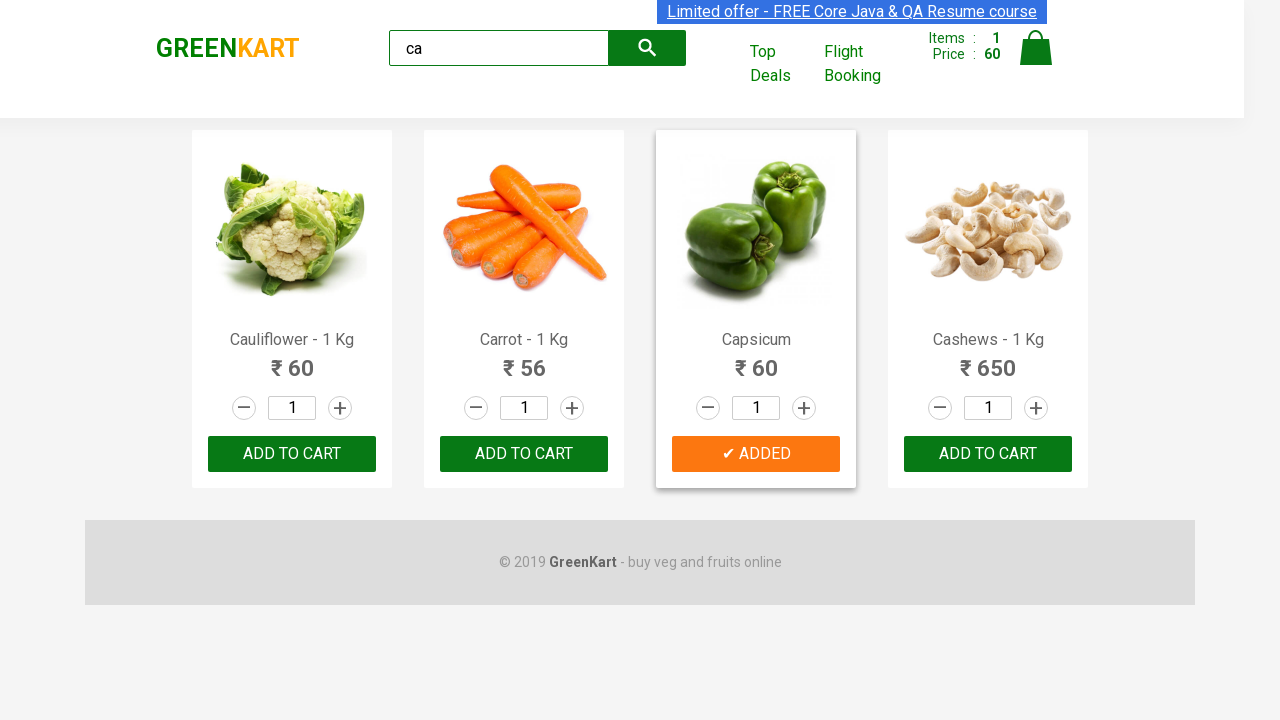

Clicked ADD TO CART button for Cashews product at (988, 454) on .products .product >> nth=3 >> button
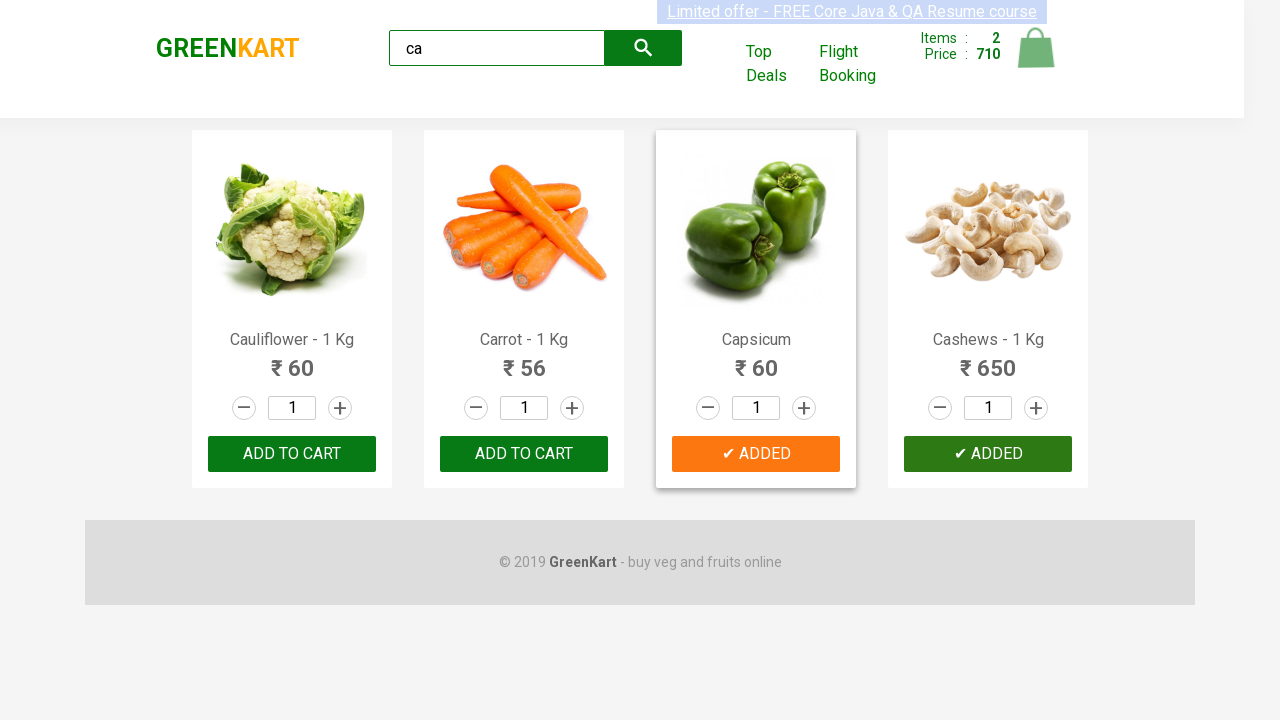

Retrieved brand logo text: GREENKART
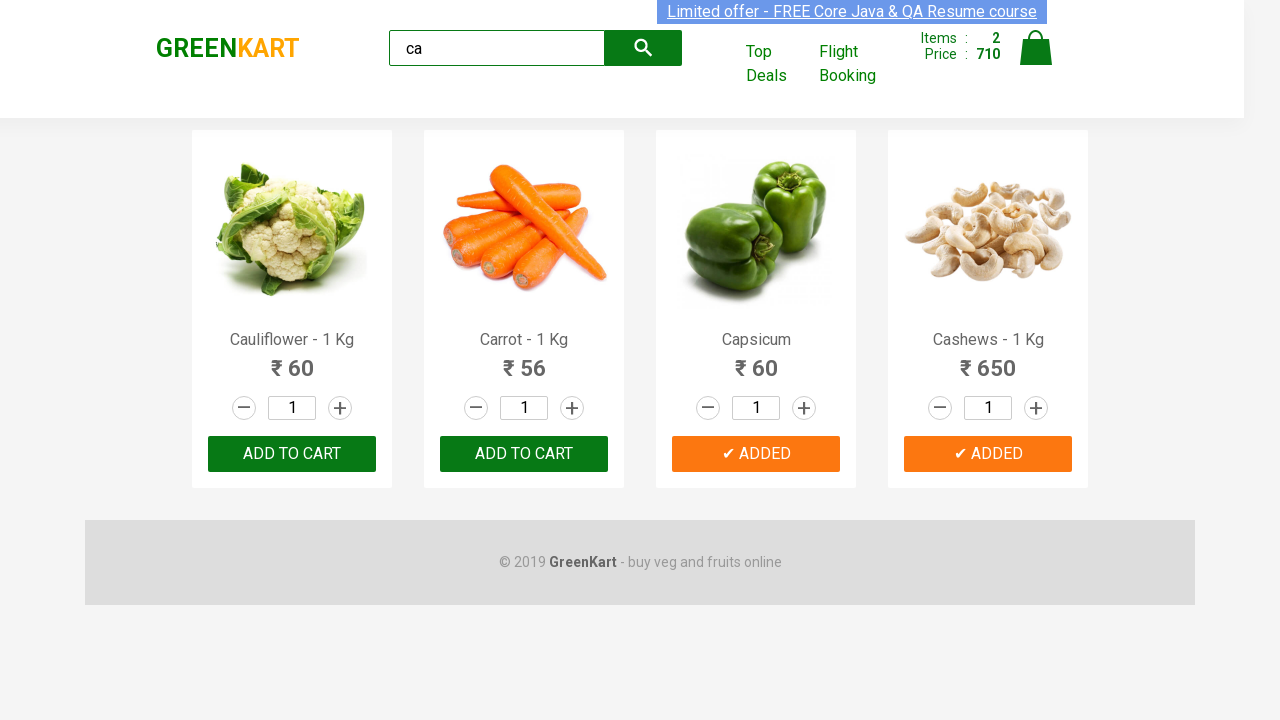

Verified brand logo text equals 'GREENKART'
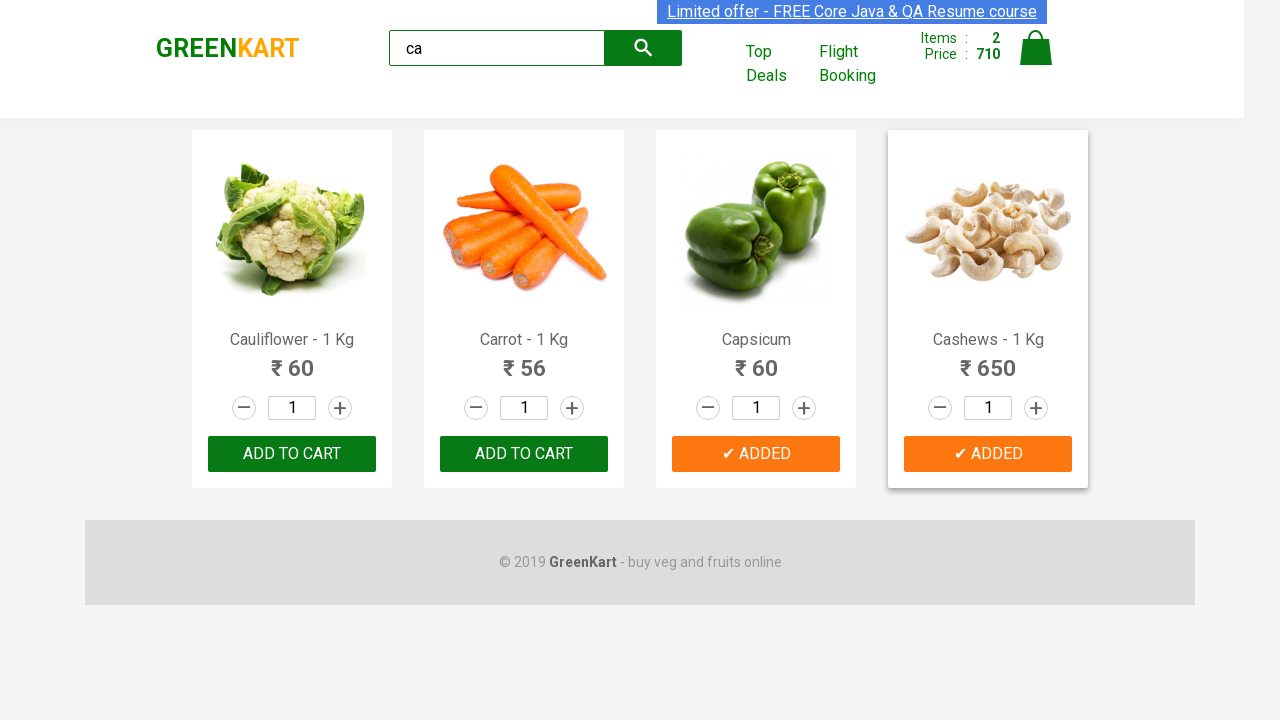

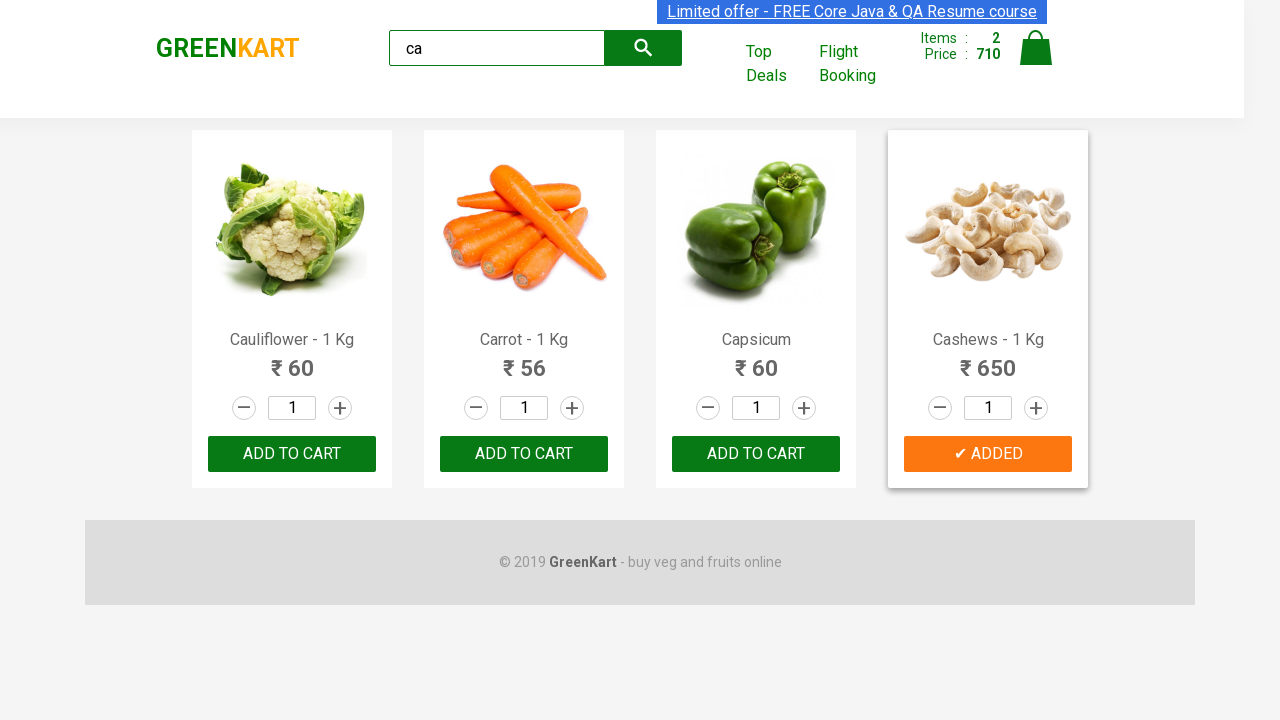